Tests a simple web form by entering text in a text box and clicking the submit button, then verifying a message appears

Starting URL: https://www.selenium.dev/selenium/web/web-form.html

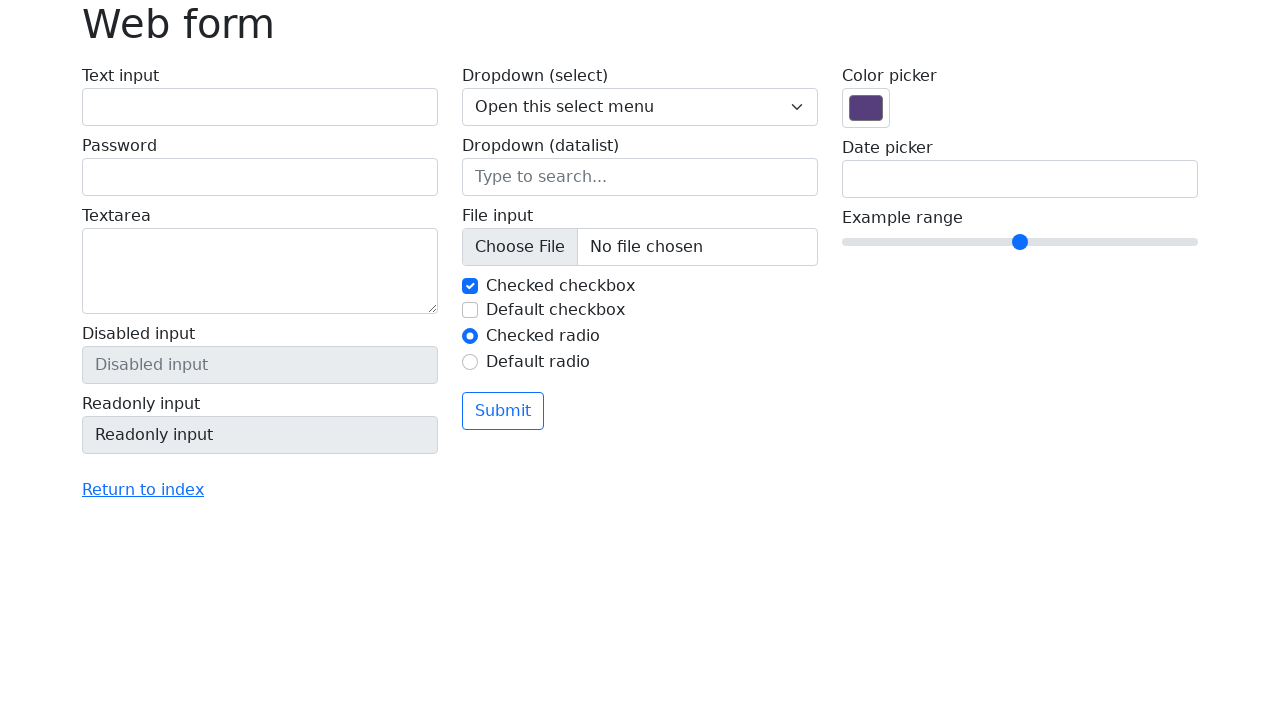

Filled text box with 'Selenium' on input[name='my-text']
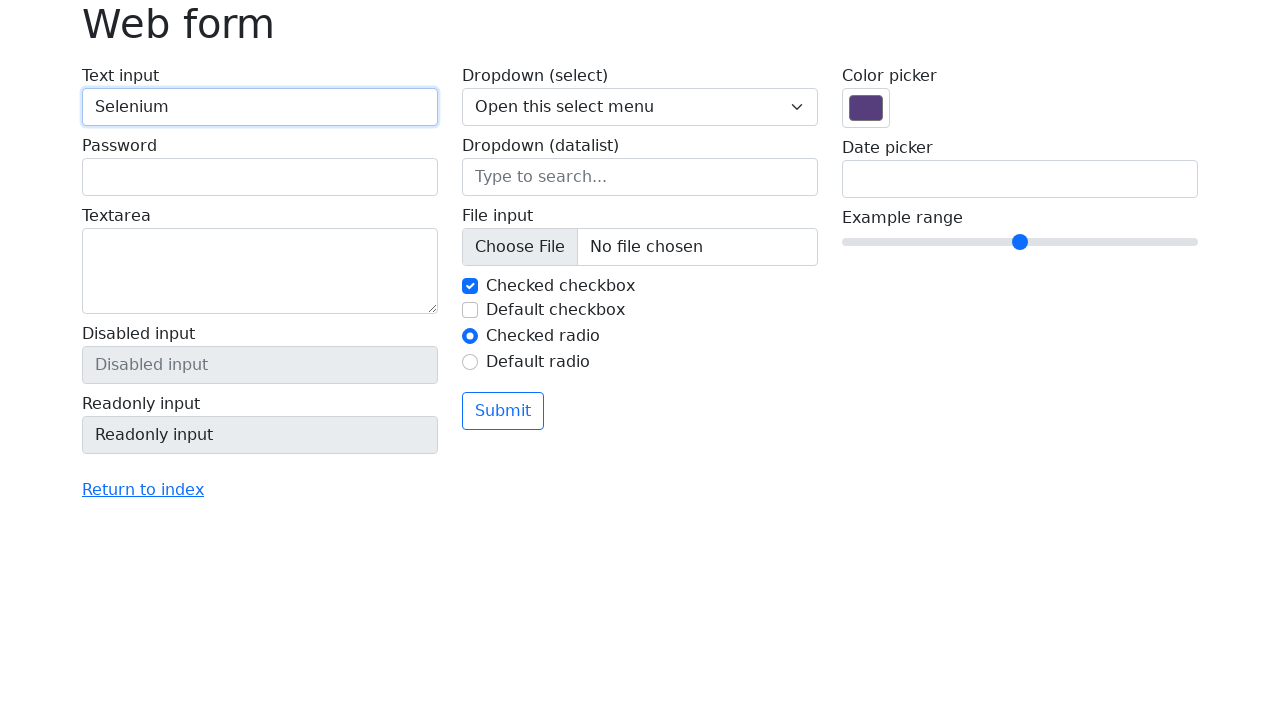

Clicked the submit button at (503, 411) on button
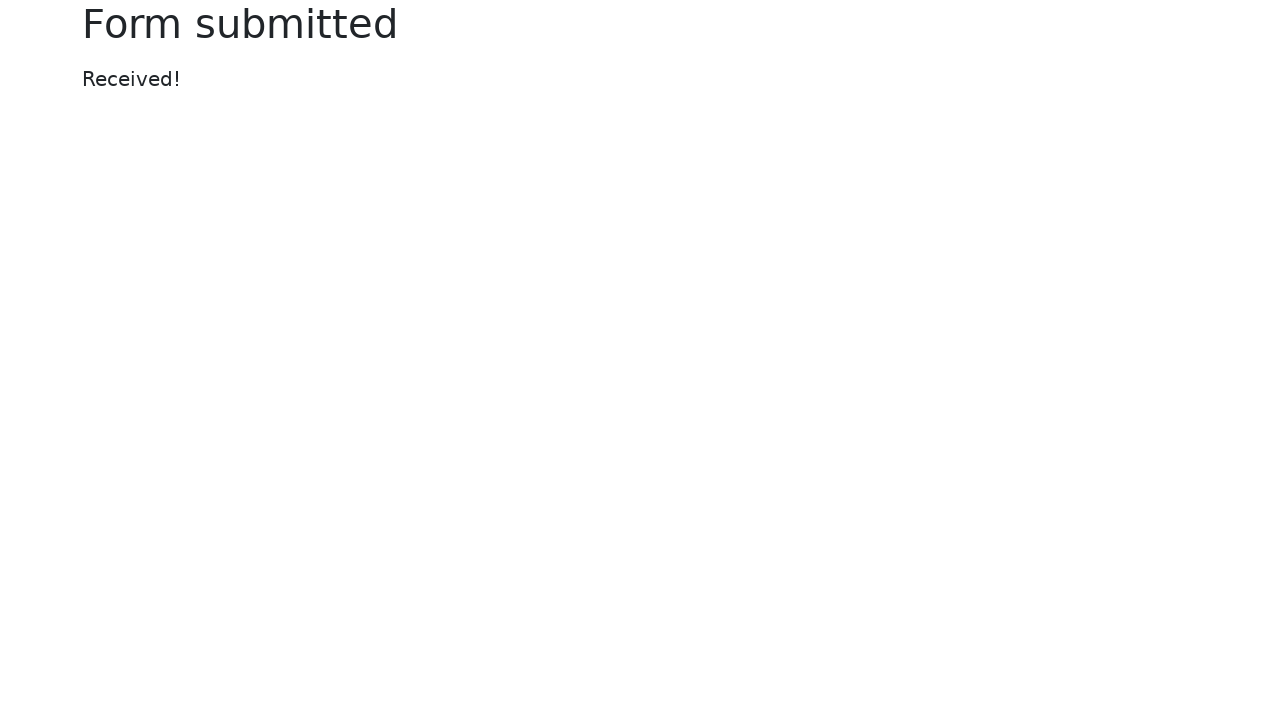

Message element appeared after form submission
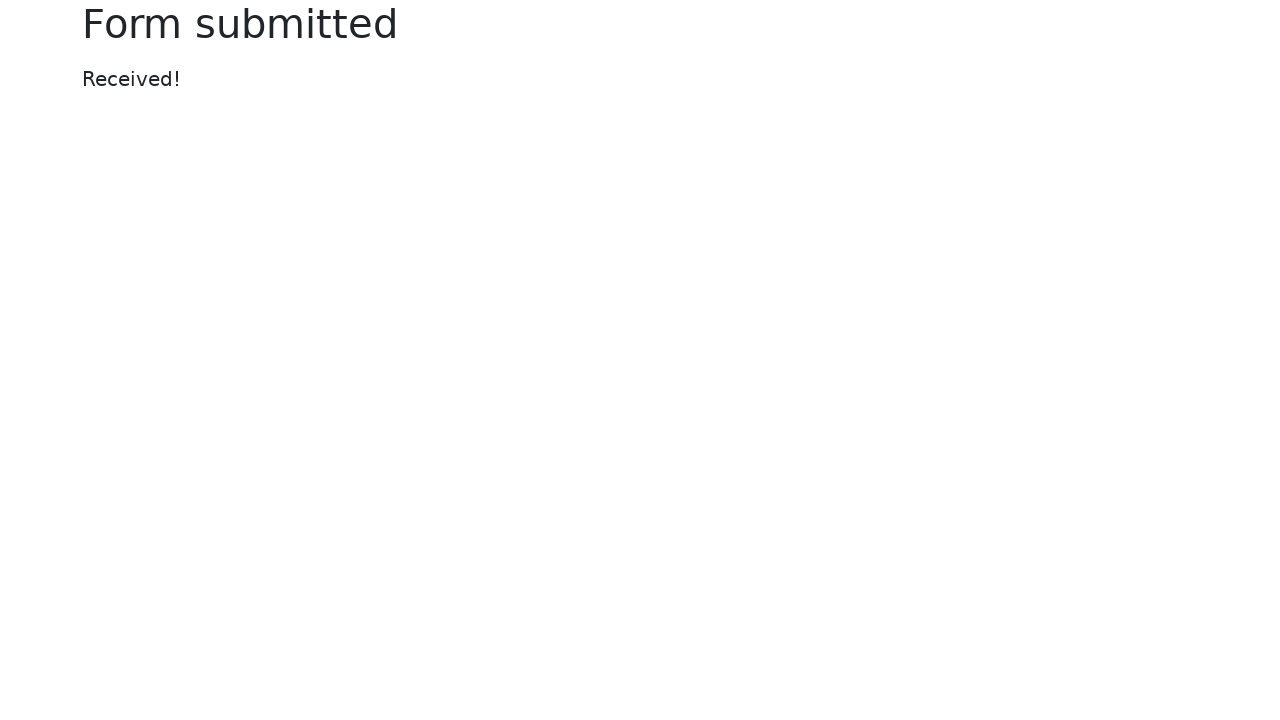

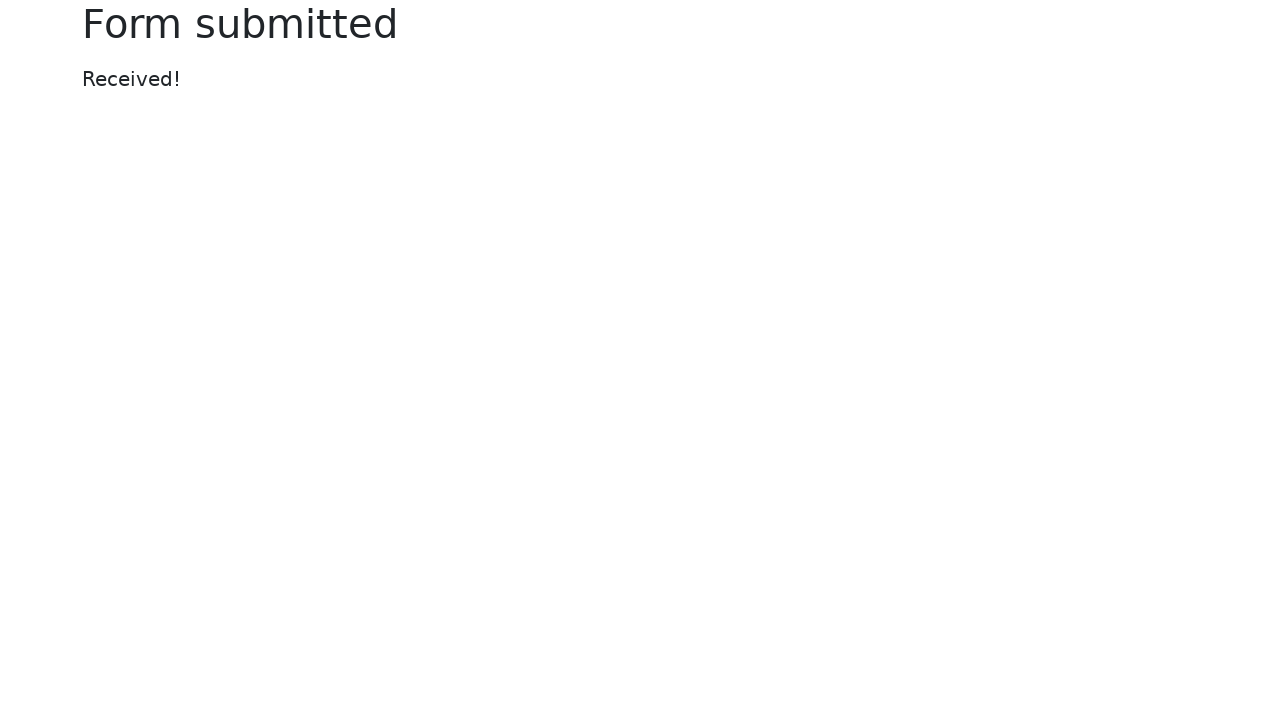